Tests keyboard actions including typing text, using arrow keys, shift-selection, and replacing text in an input field

Starting URL: https://techglobal-training.com/frontend

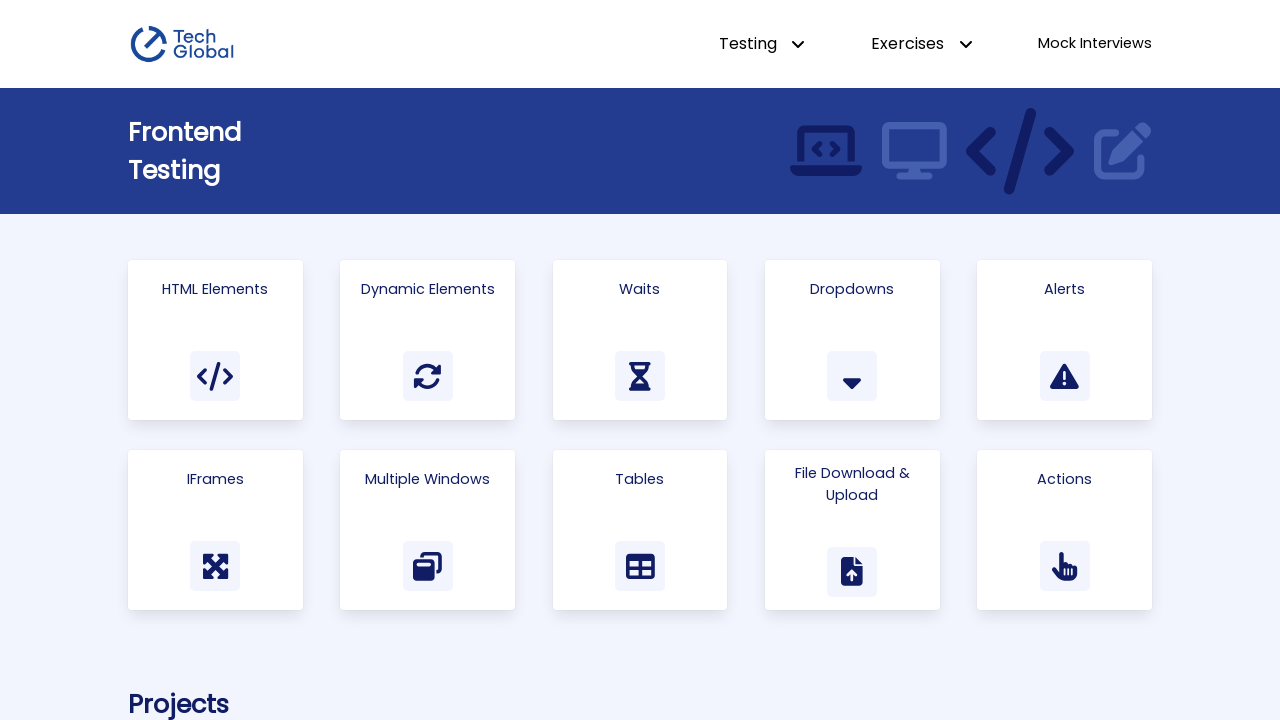

Clicked on 'Actions' link to navigate to the actions page at (1065, 530) on a:has-text('Actions')
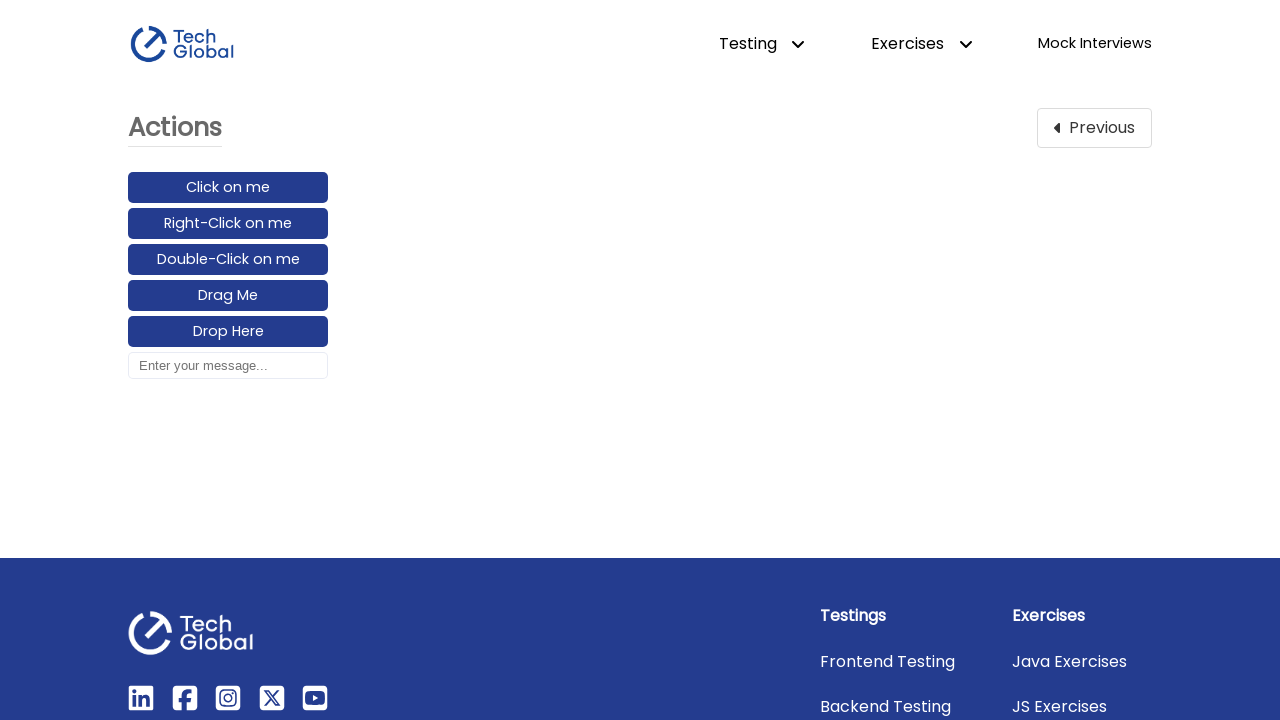

Focused on the input box on #input_box
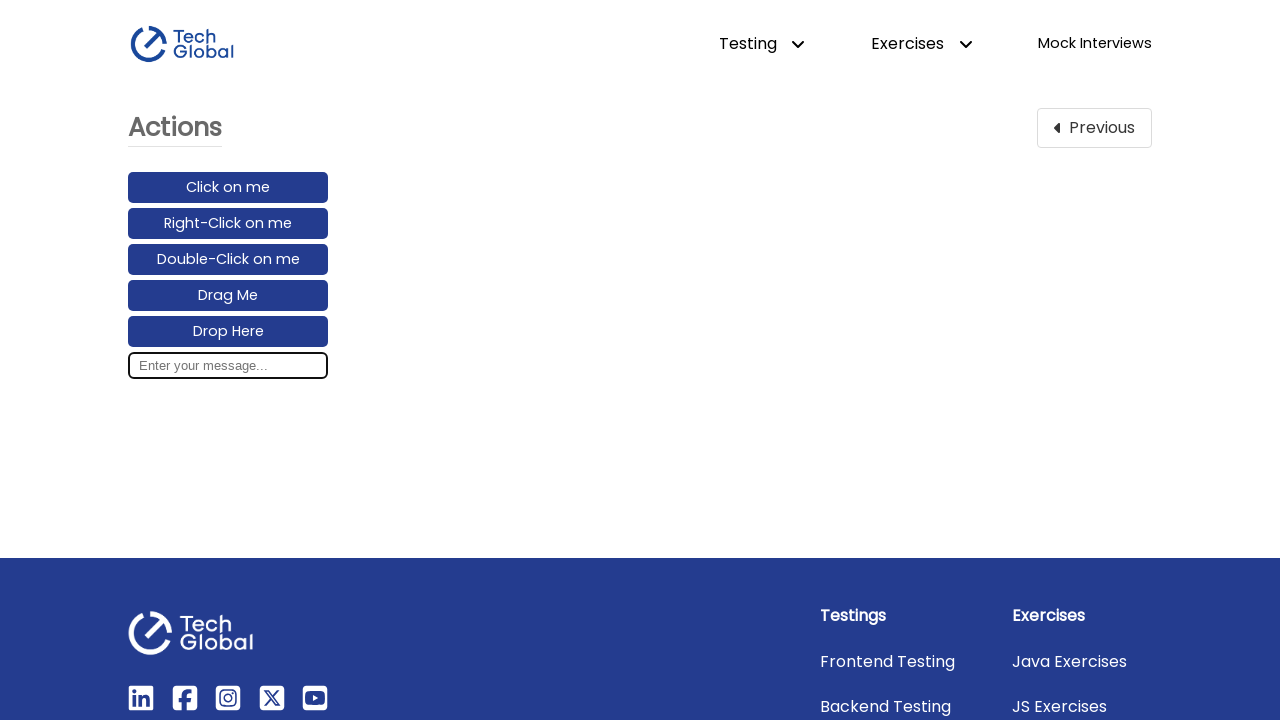

Typed 'Hello World!' in the input box
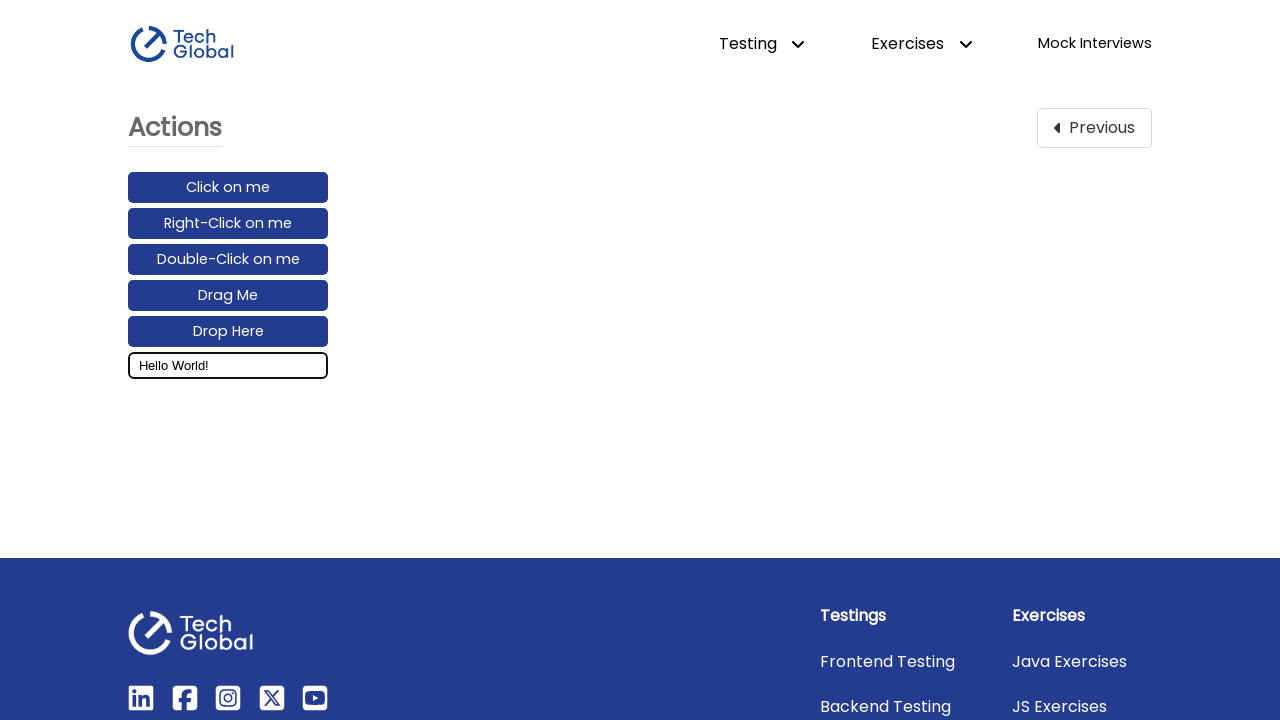

Moved cursor one position left using ArrowLeft key
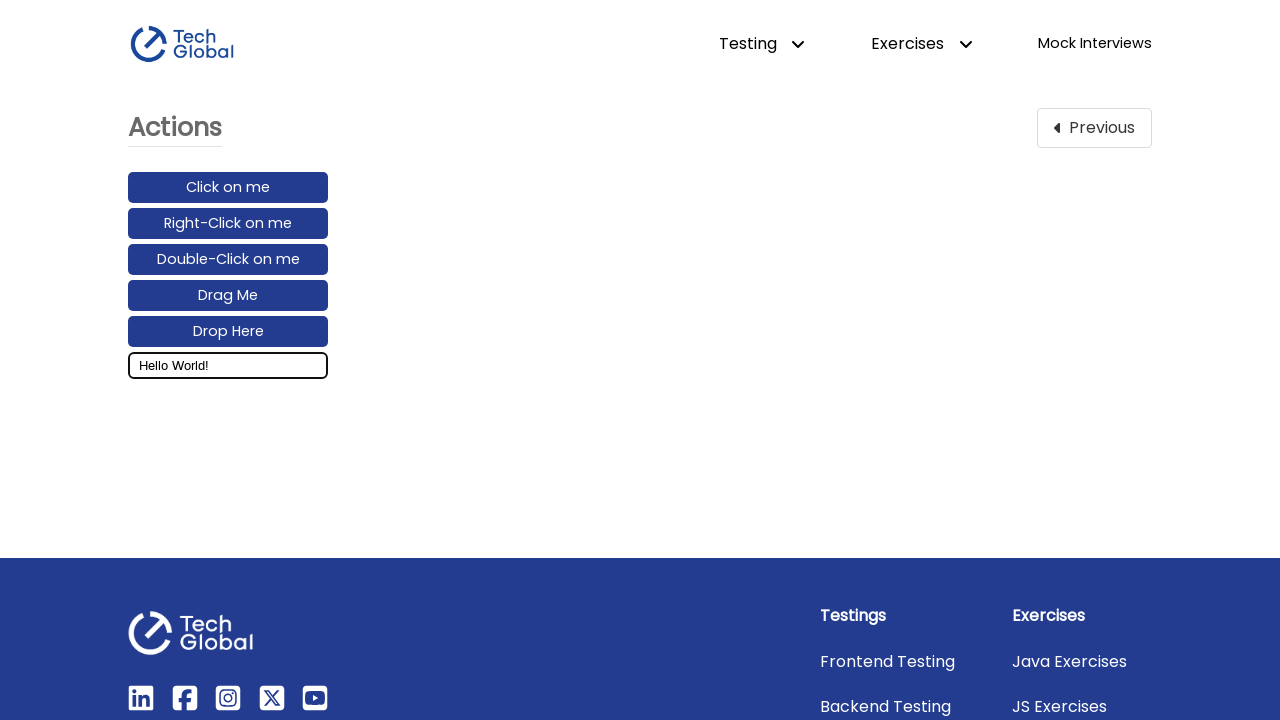

Held down Shift key for text selection
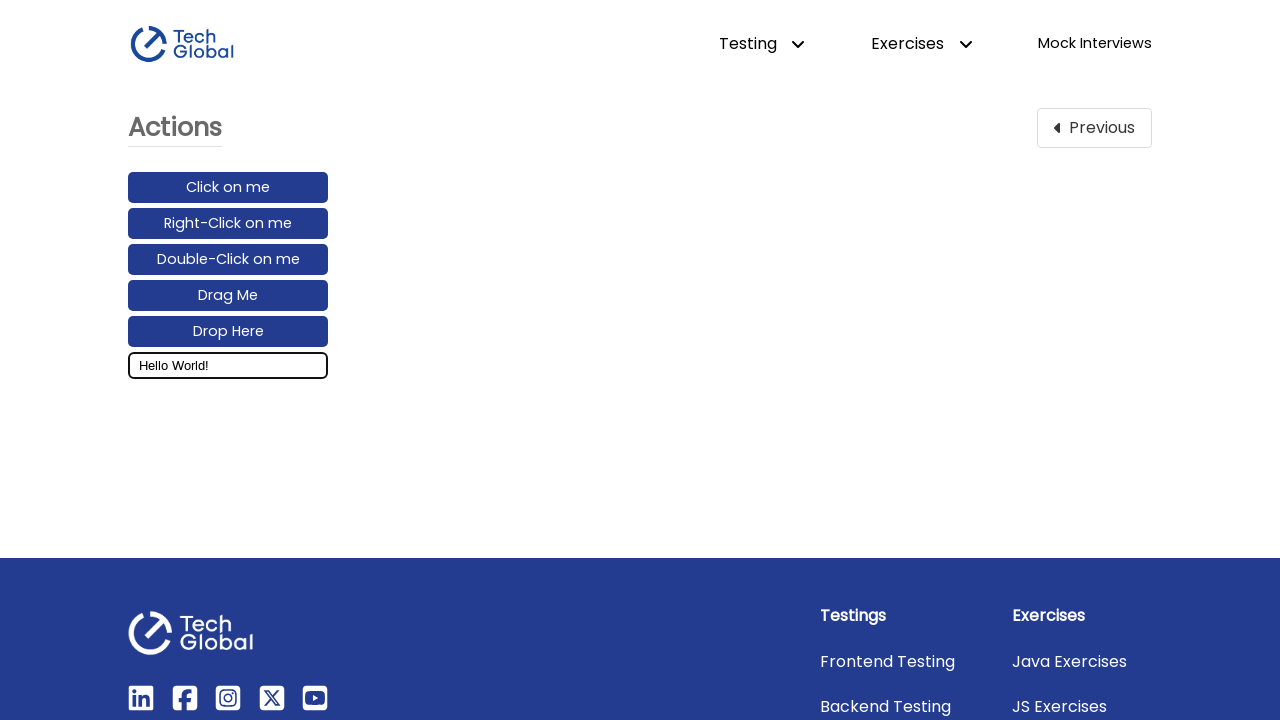

Pressed ArrowLeft while holding Shift (iteration 1 of 5) to select 'World'
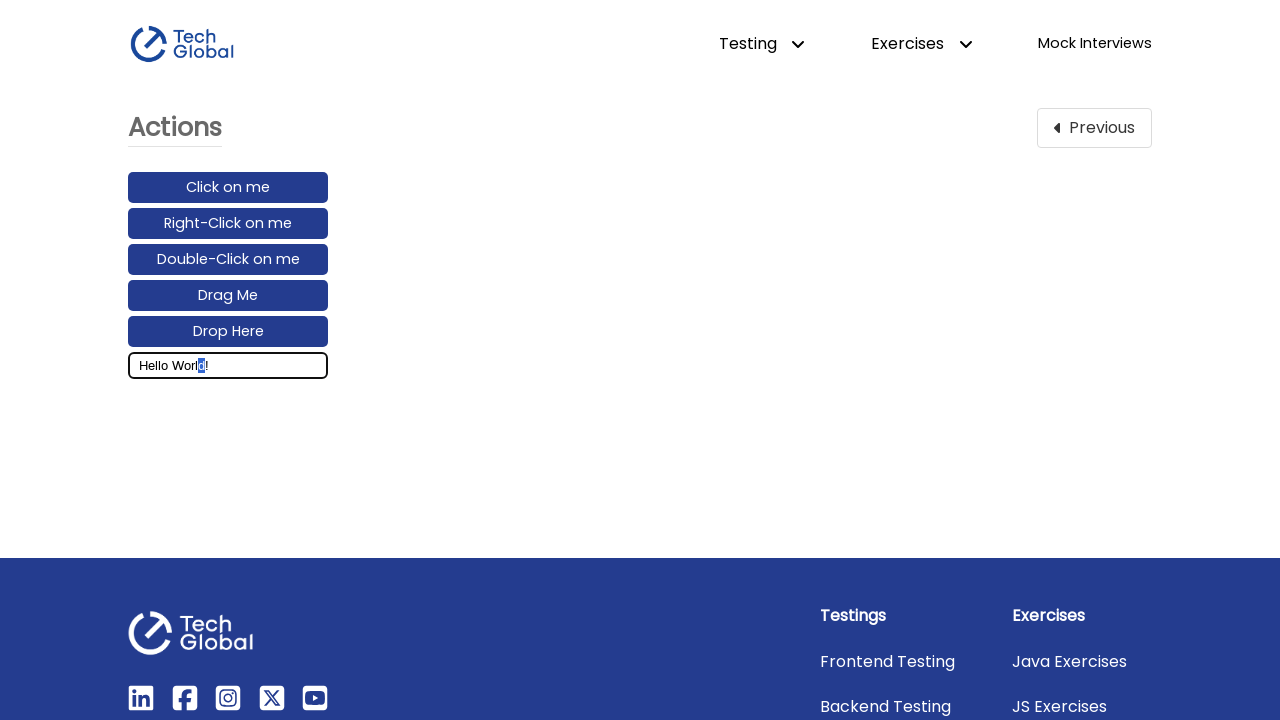

Pressed ArrowLeft while holding Shift (iteration 2 of 5) to select 'World'
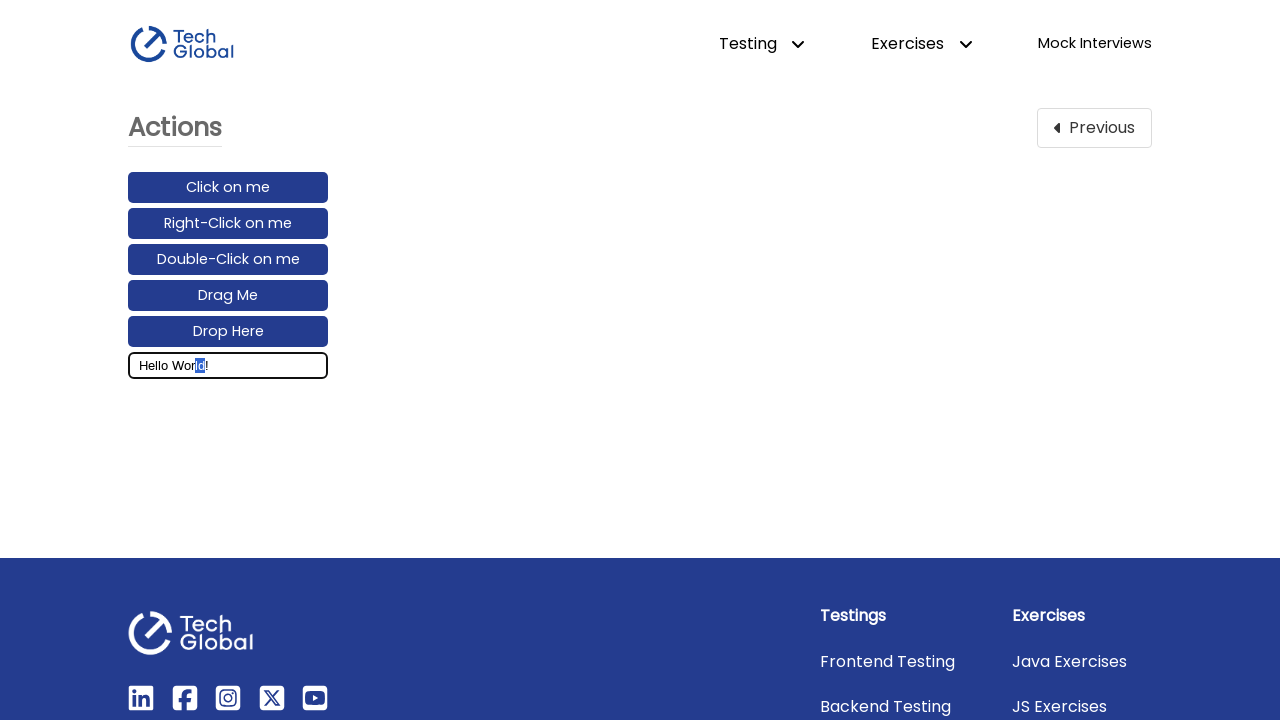

Pressed ArrowLeft while holding Shift (iteration 3 of 5) to select 'World'
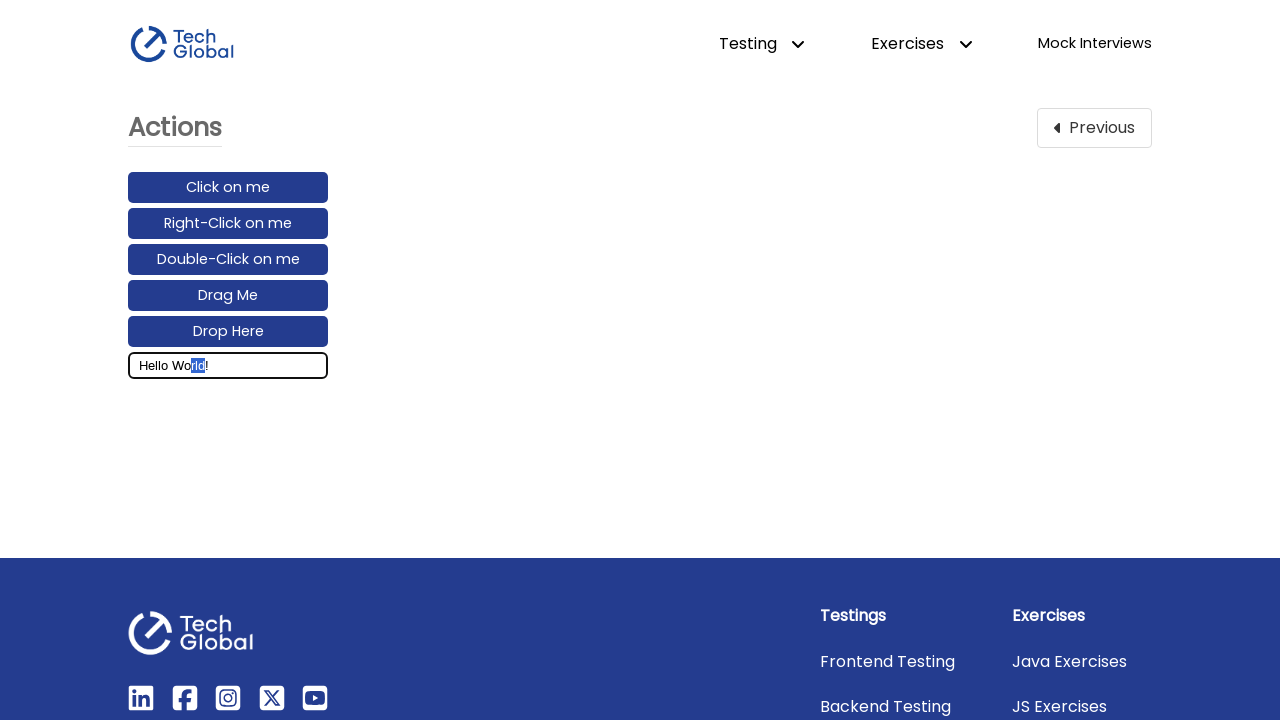

Pressed ArrowLeft while holding Shift (iteration 4 of 5) to select 'World'
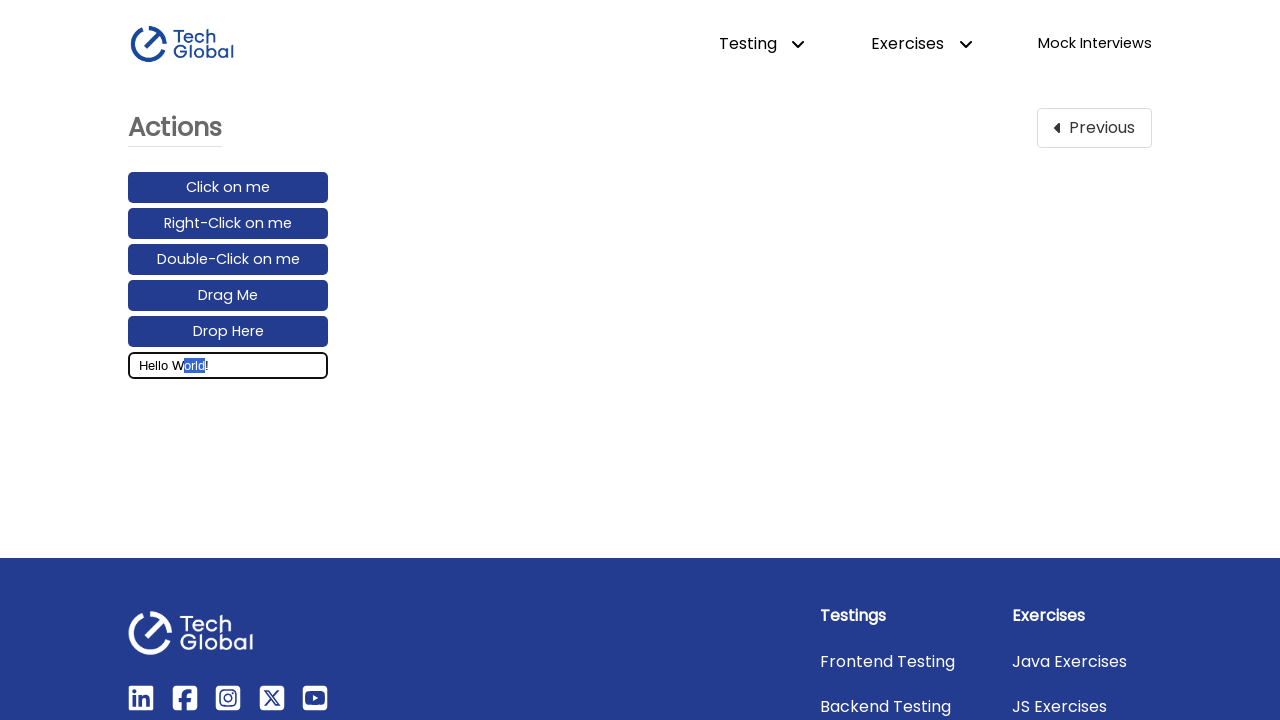

Pressed ArrowLeft while holding Shift (iteration 5 of 5) to select 'World'
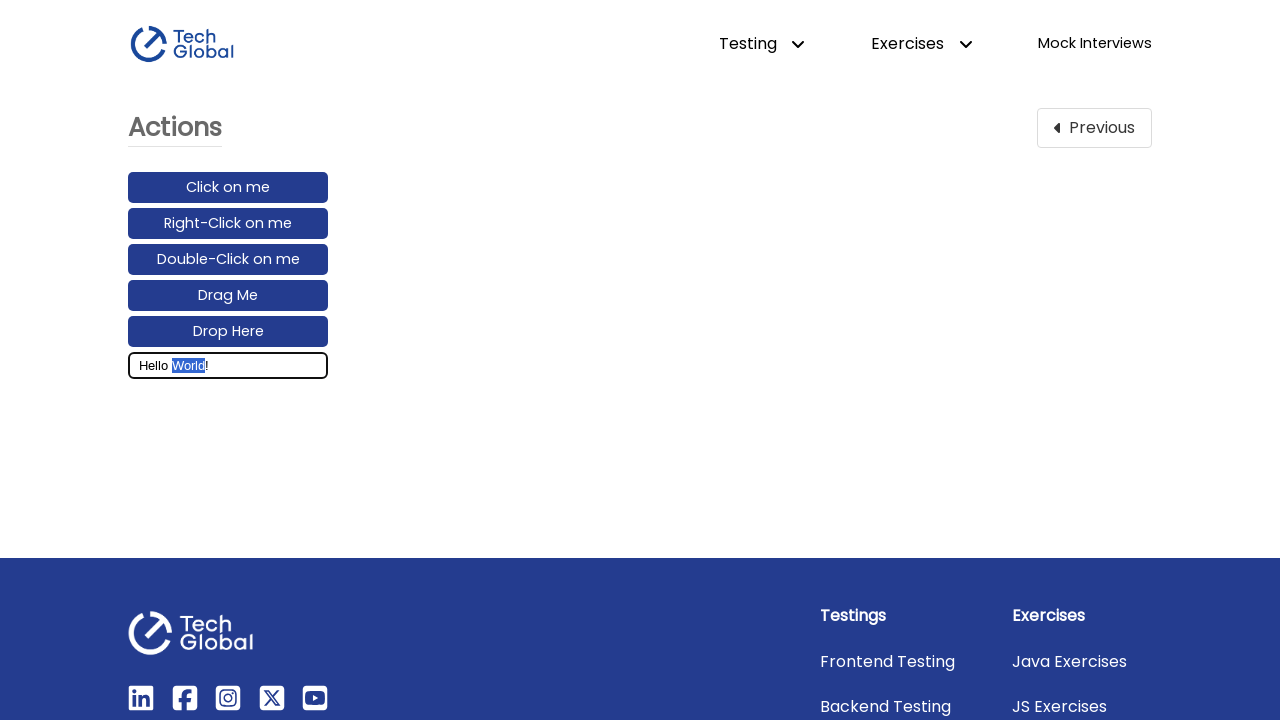

Released Shift key to complete text selection
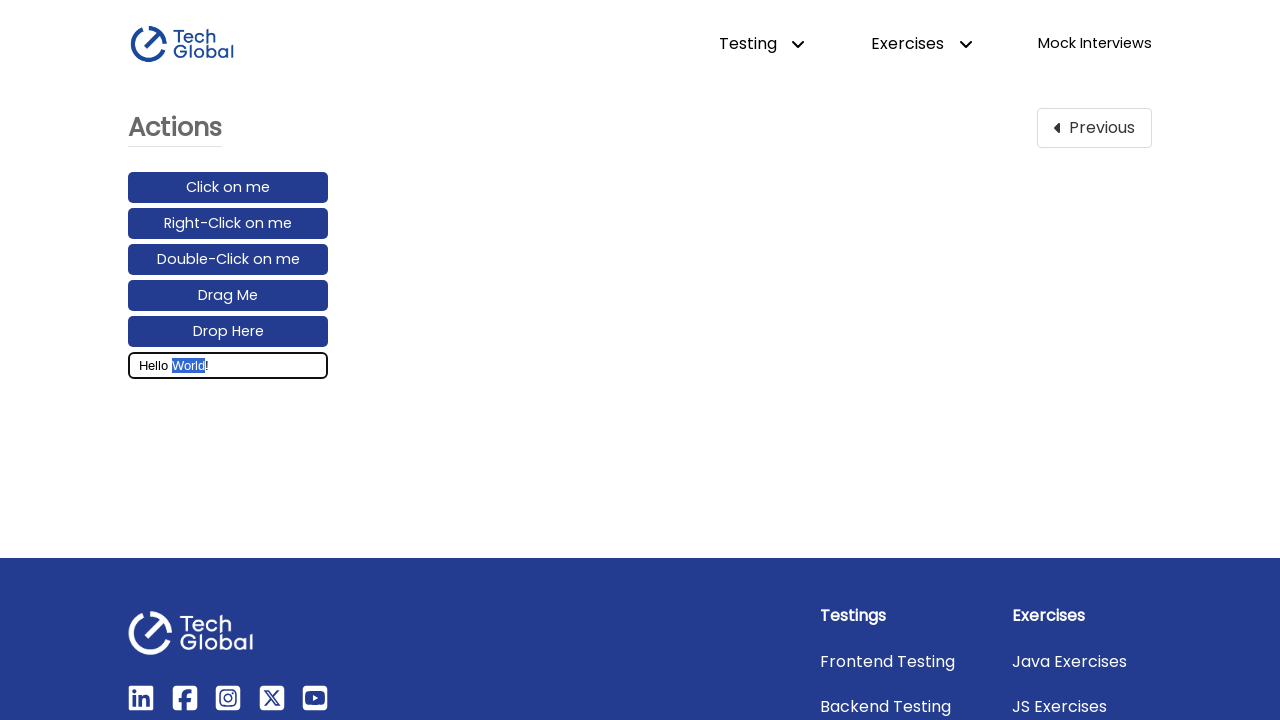

Typed 'Class' to replace the selected 'World' text
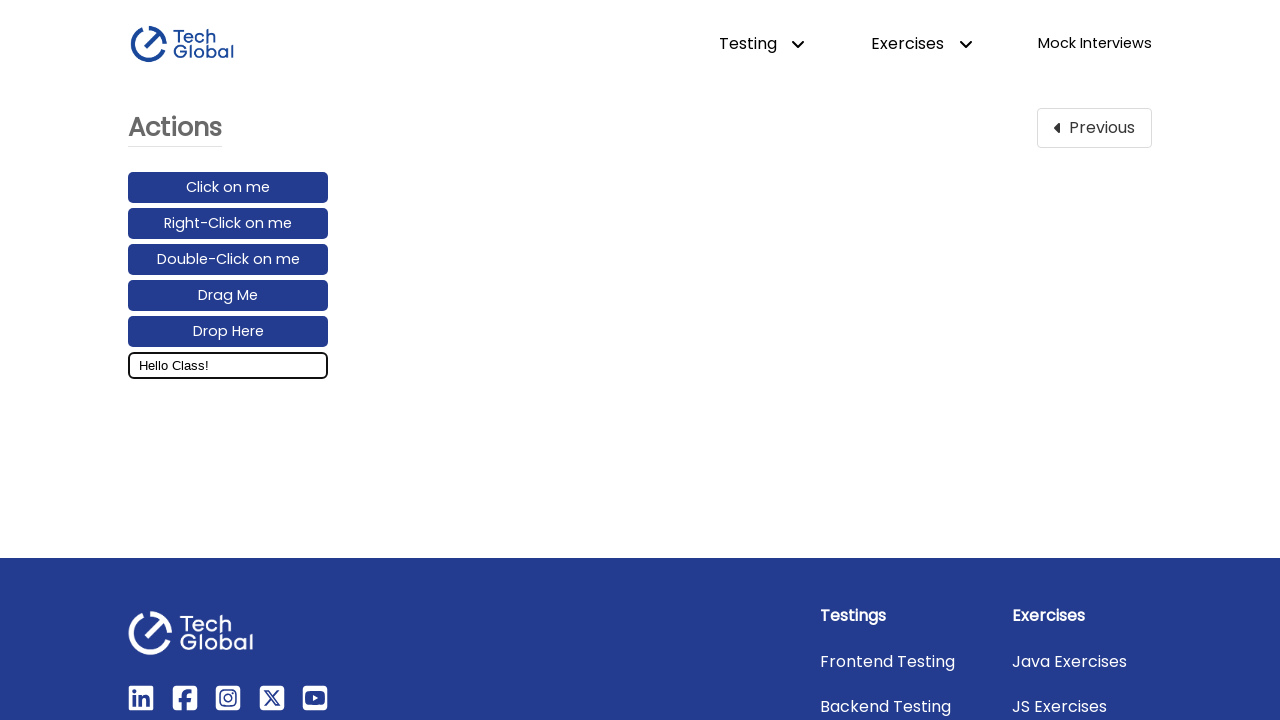

Pressed Control key
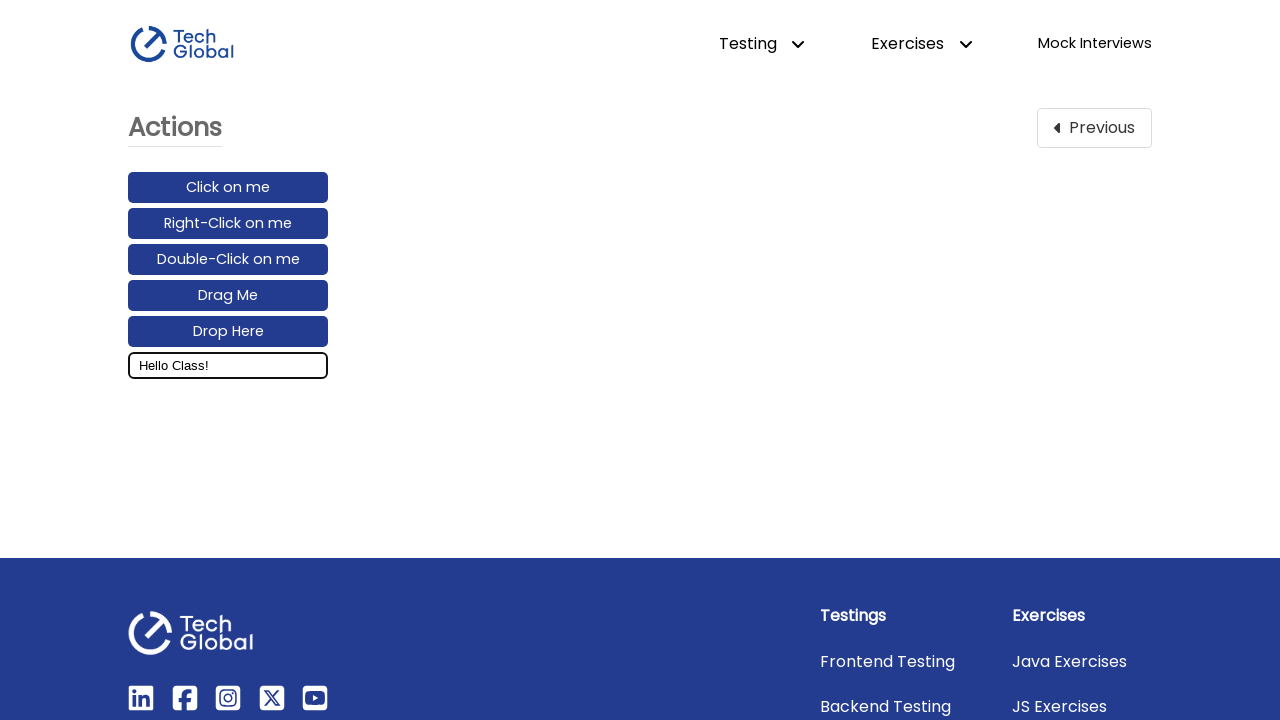

Pressed Control key again
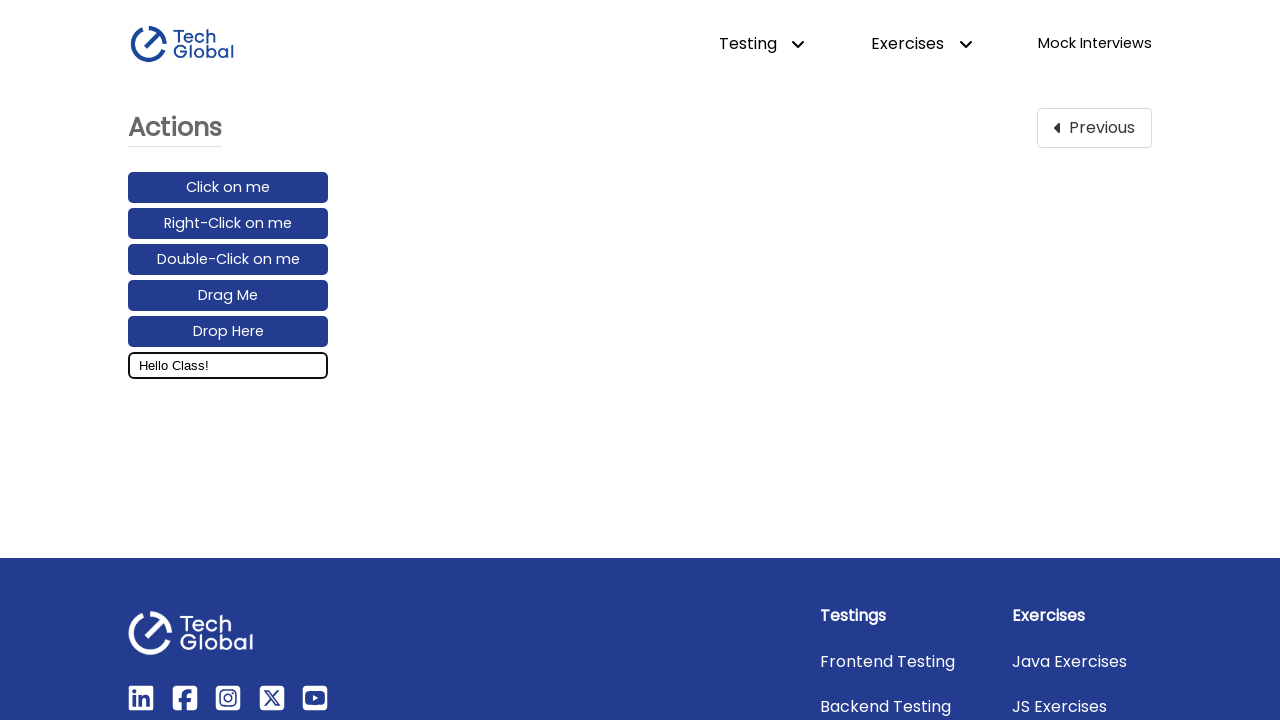

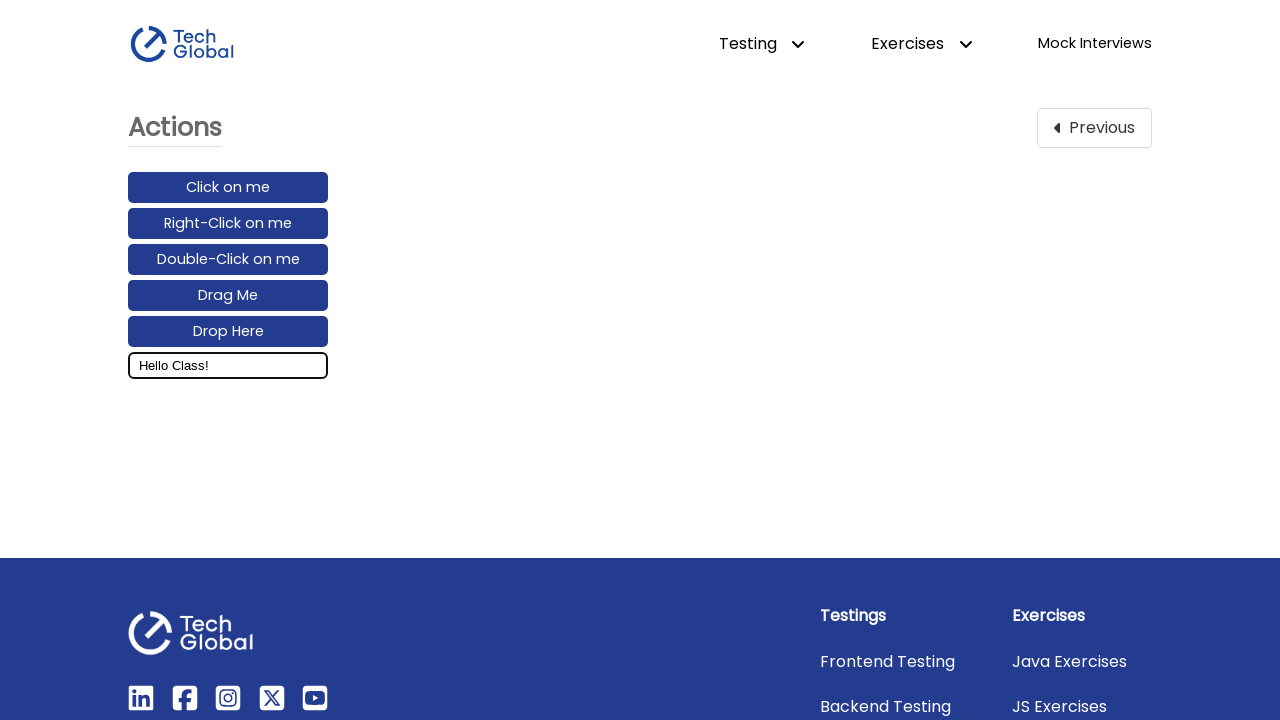